Creates todos, starts editing an item, and cancels by pressing Escape.

Starting URL: https://demo.playwright.dev/todomvc

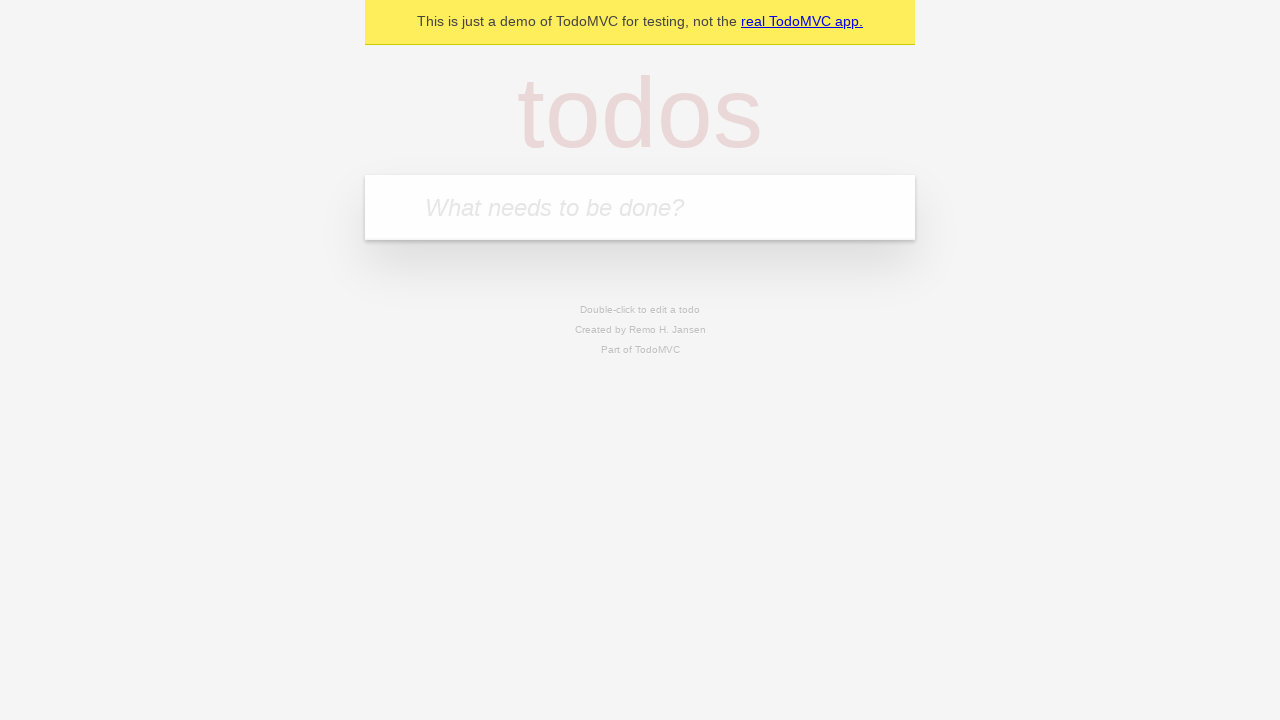

Filled new todo input with 'buy some cheese' on .new-todo
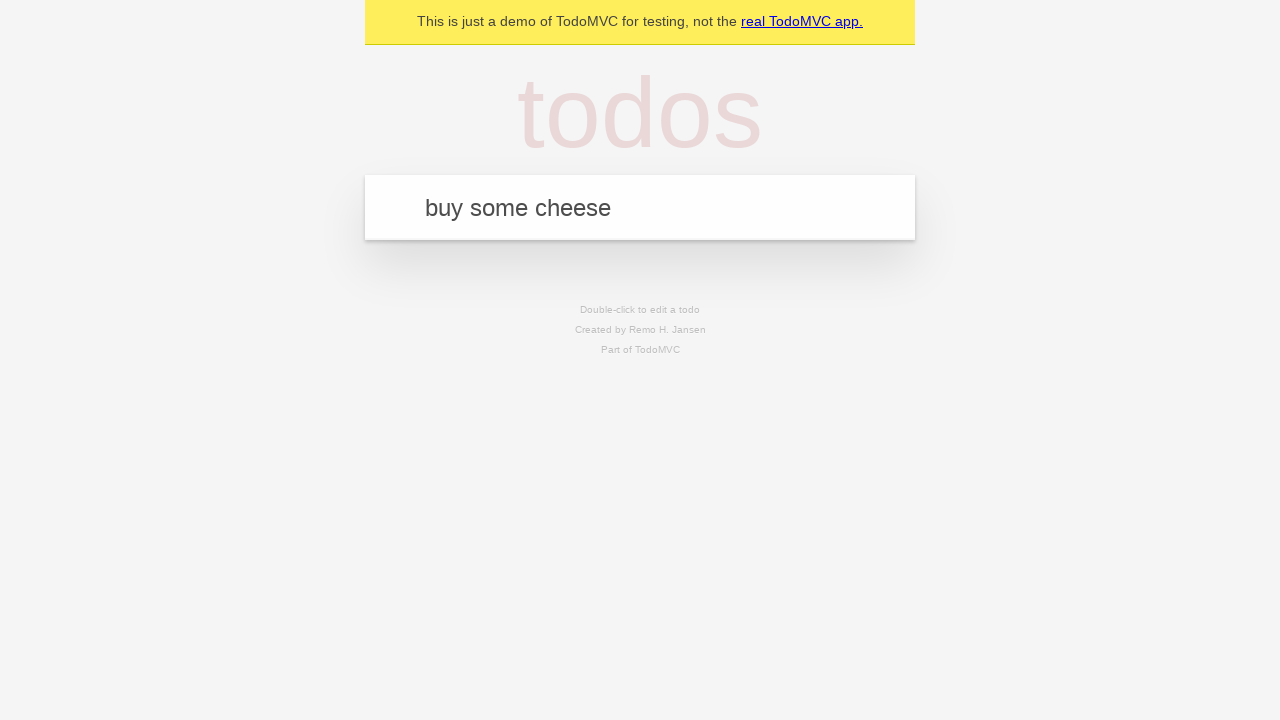

Pressed Enter to create first todo on .new-todo
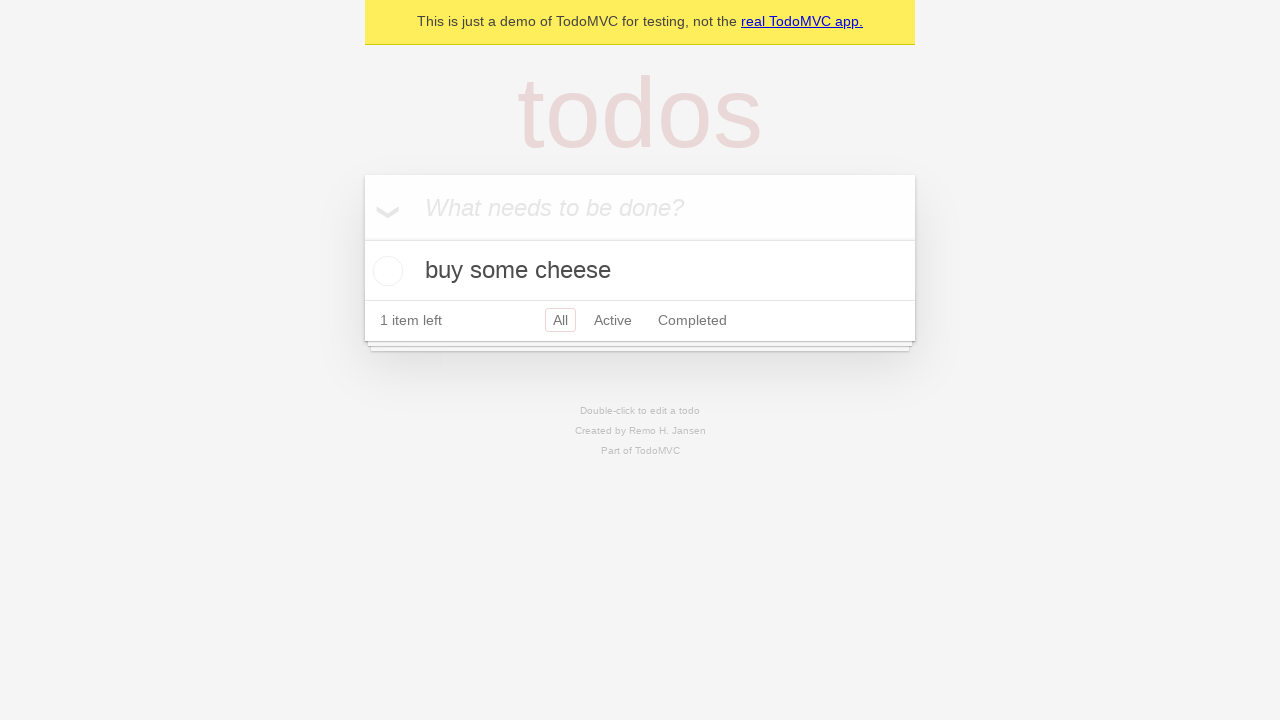

Filled new todo input with 'feed the cat' on .new-todo
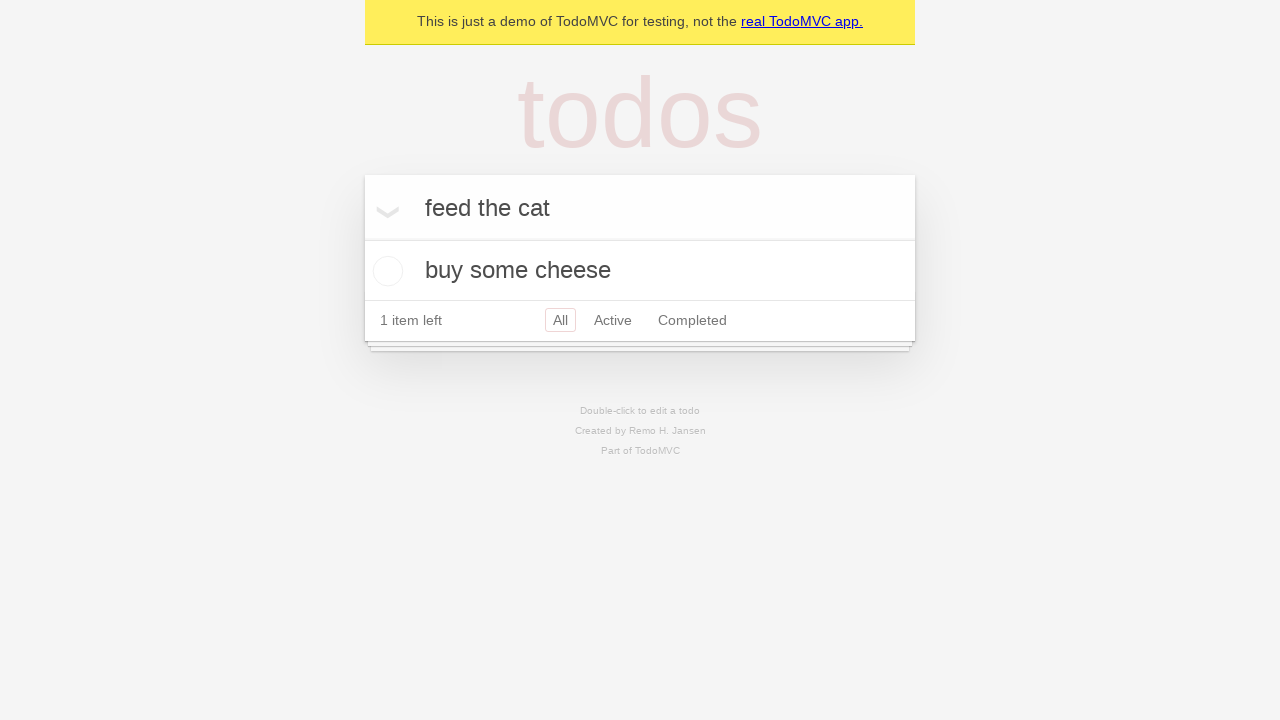

Pressed Enter to create second todo on .new-todo
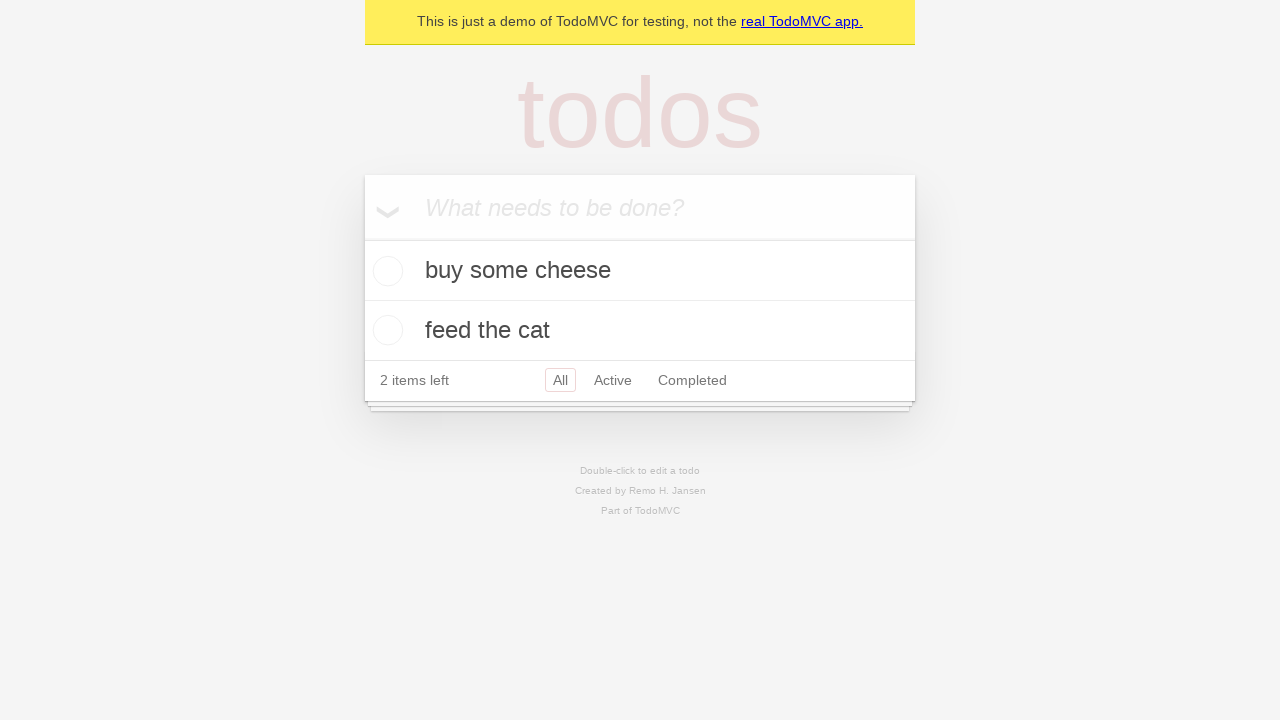

Filled new todo input with 'book a doctors appointment' on .new-todo
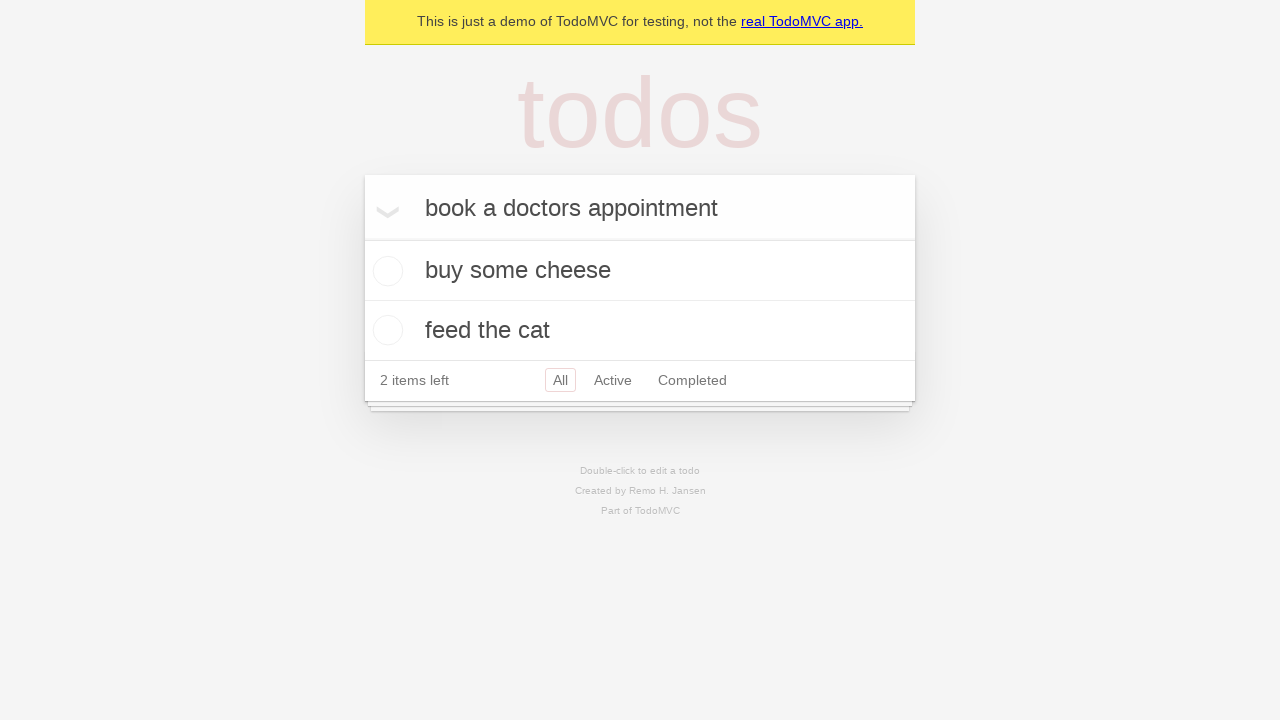

Pressed Enter to create third todo on .new-todo
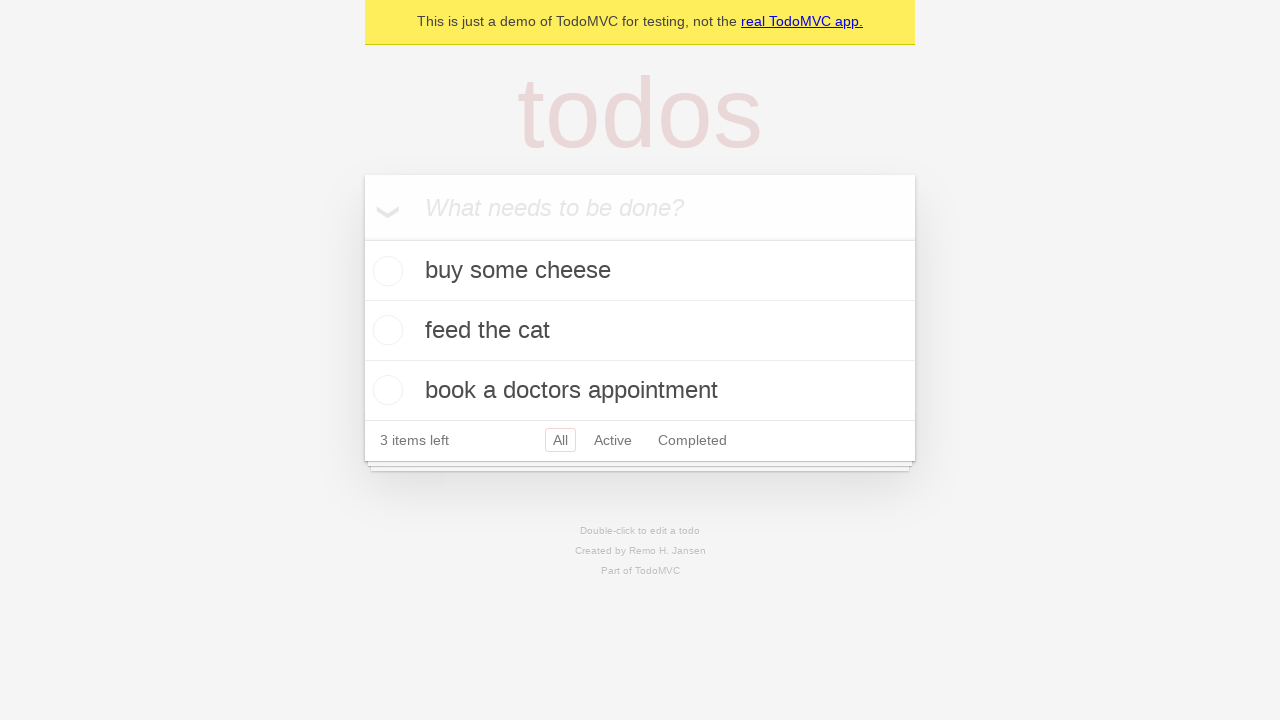

Located all todo items
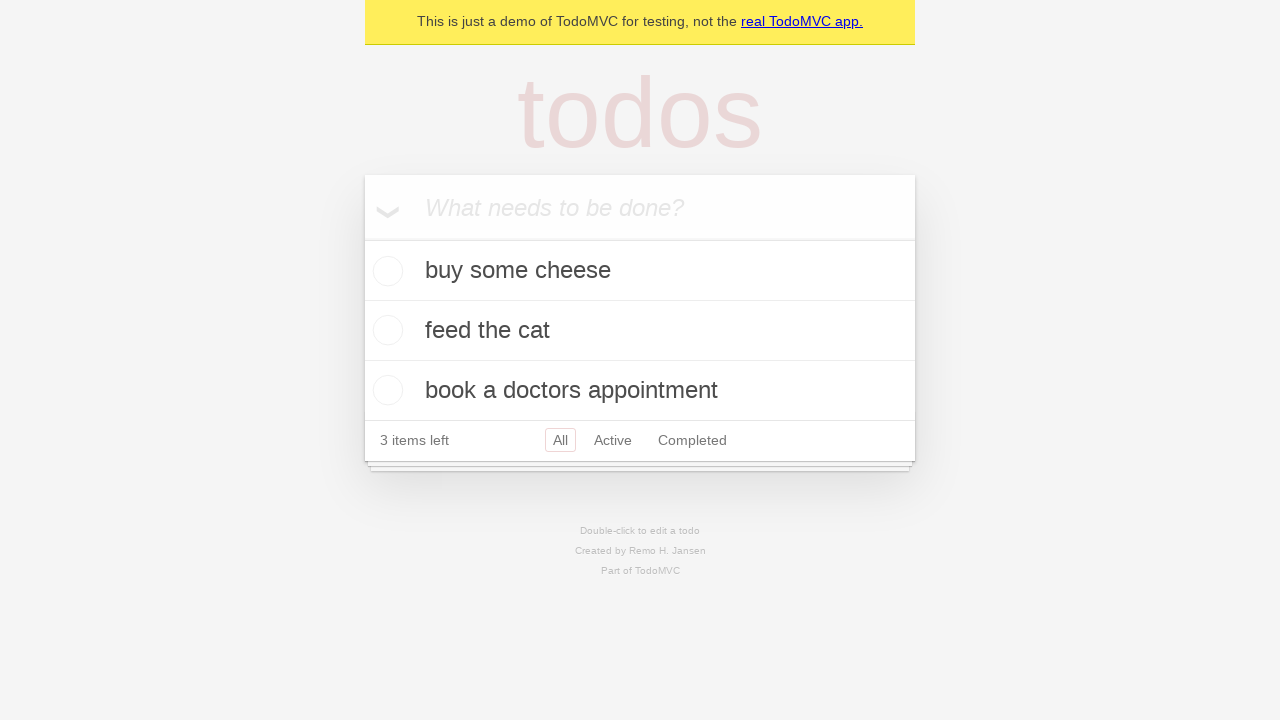

Double-clicked second todo item to enter edit mode at (640, 331) on .todo-list li >> nth=1
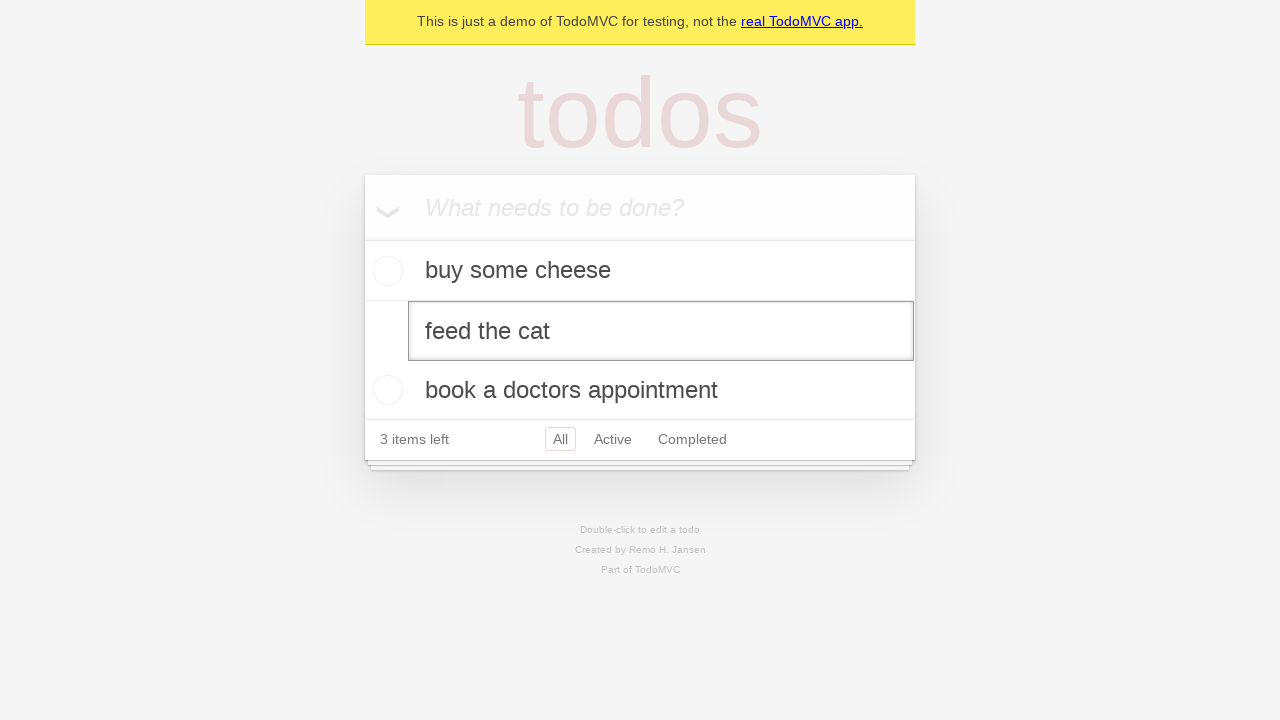

Pressed Escape to cancel editing the second todo item on .todo-list li >> nth=1 >> .edit
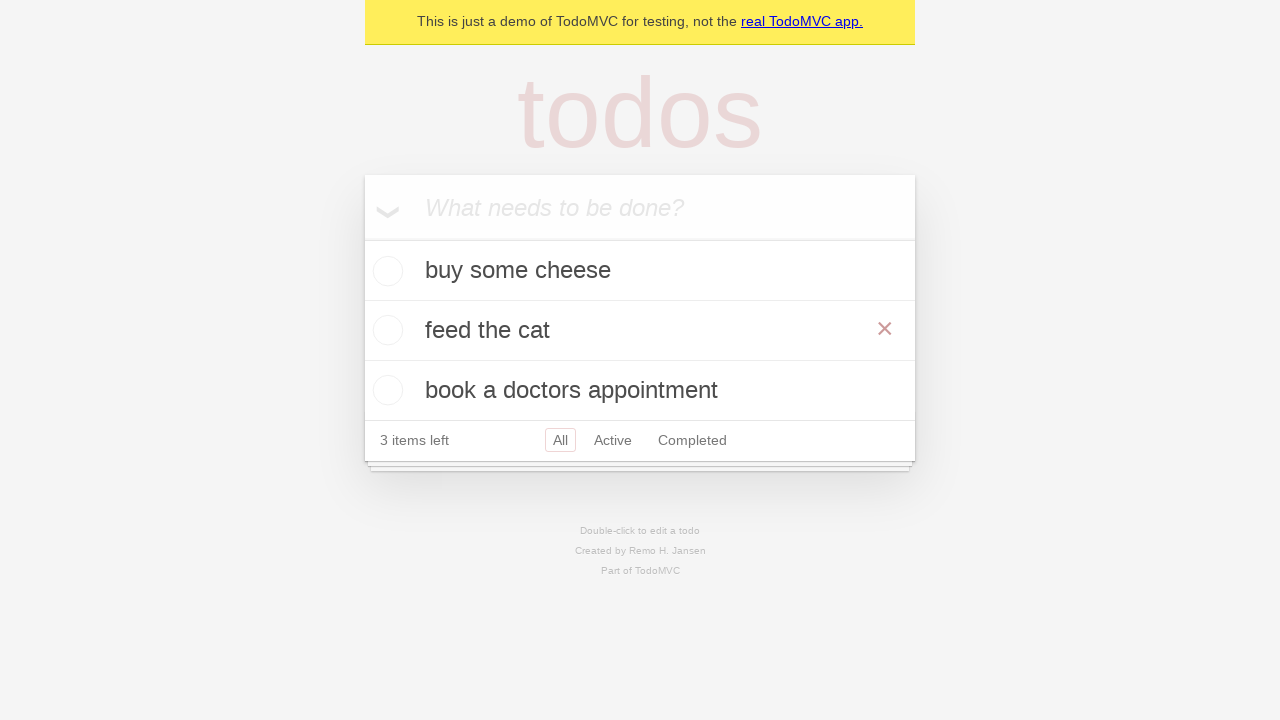

Verified third todo item is still present and unchanged
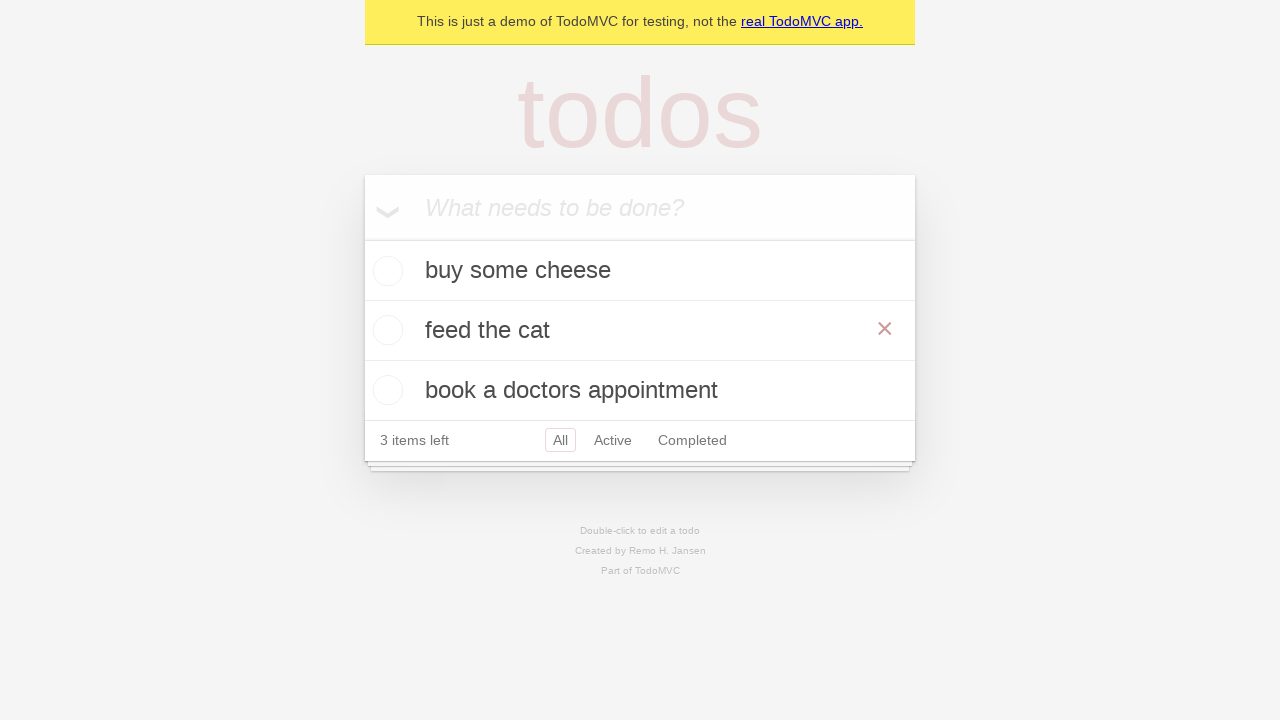

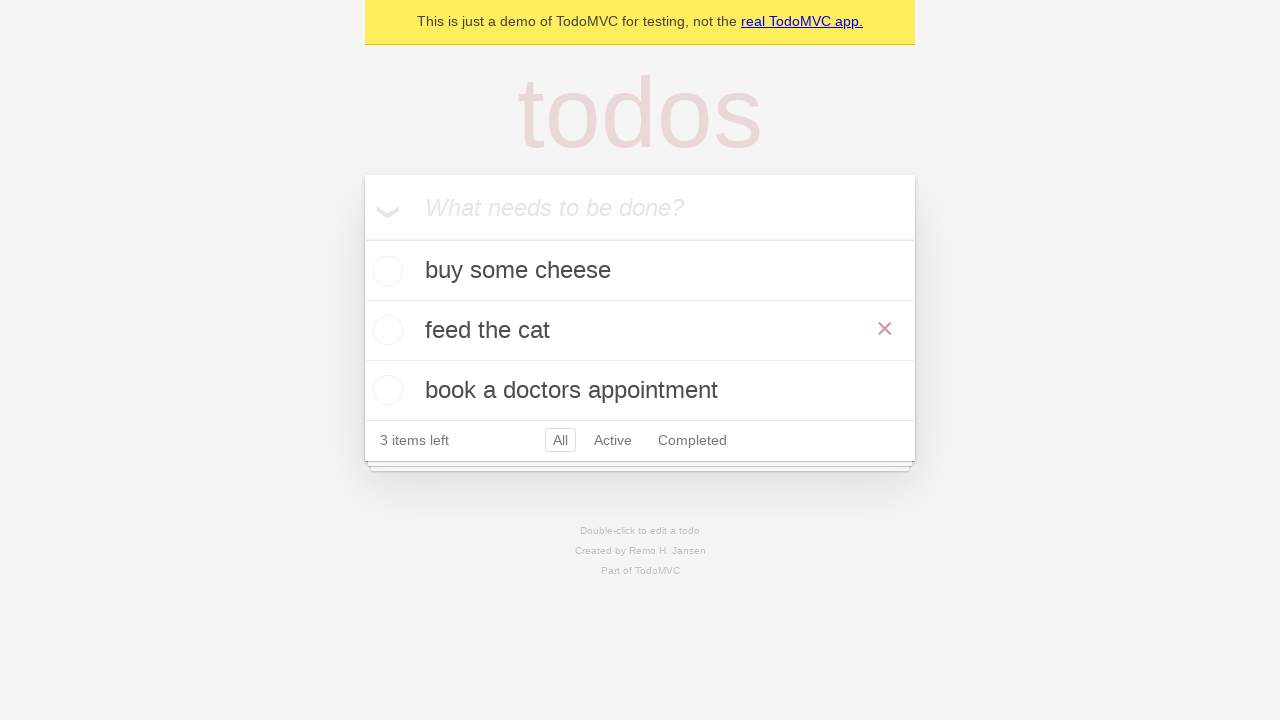